Completes a math exercise by reading a value from the page, calculating the result using a logarithmic/trigonometric formula, entering the answer, checking required checkboxes, and submitting the form.

Starting URL: https://suninjuly.github.io/math.html

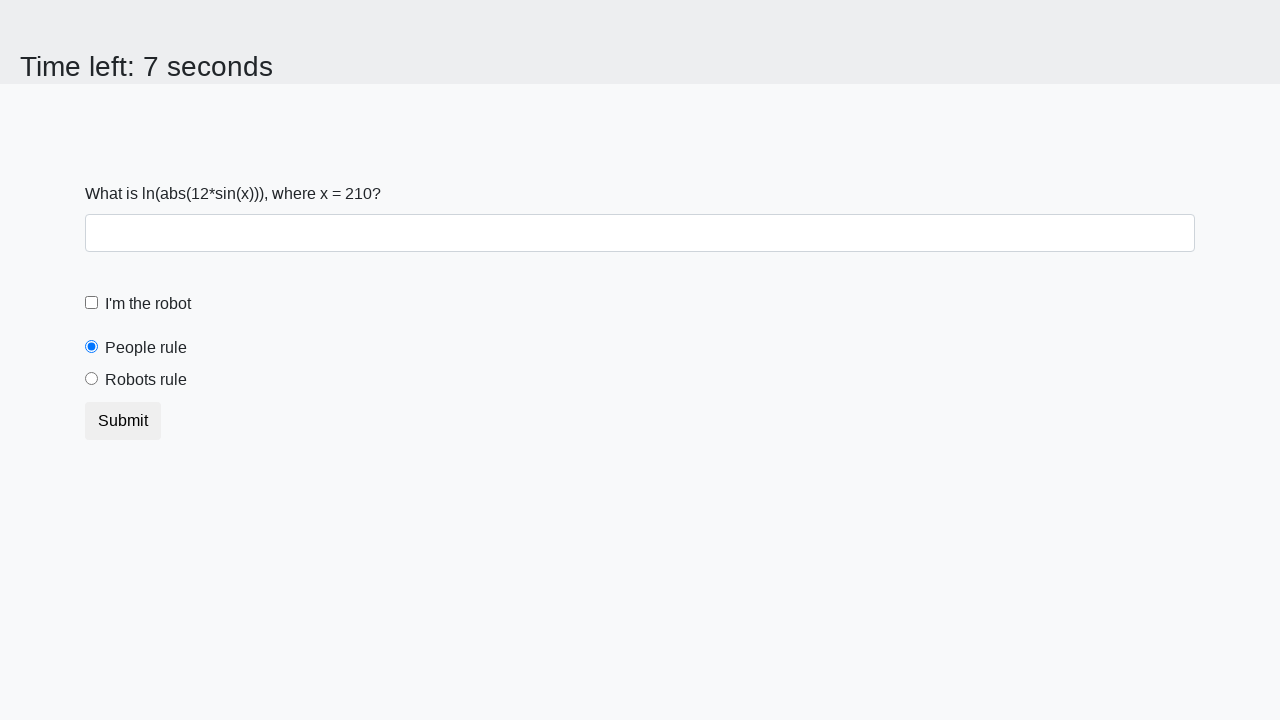

Retrieved x value from page element #input_value
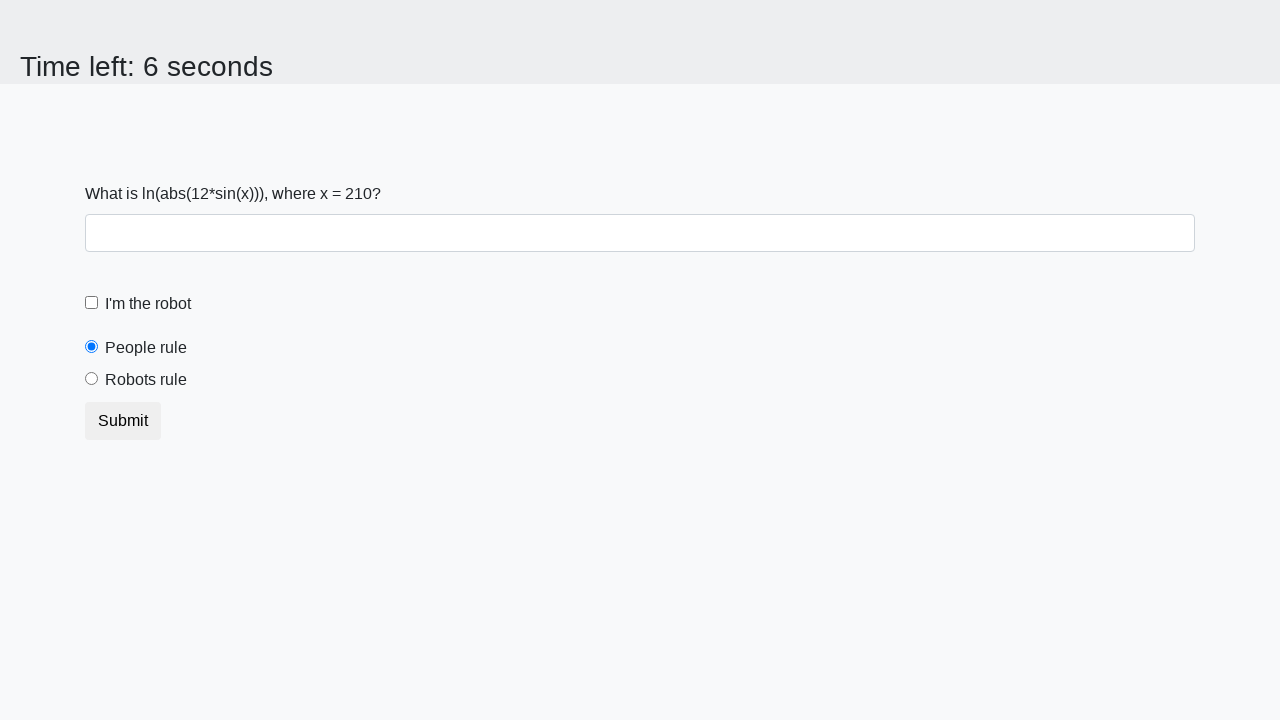

Calculated answer using logarithmic formula: log(abs(12 * sin(x)))
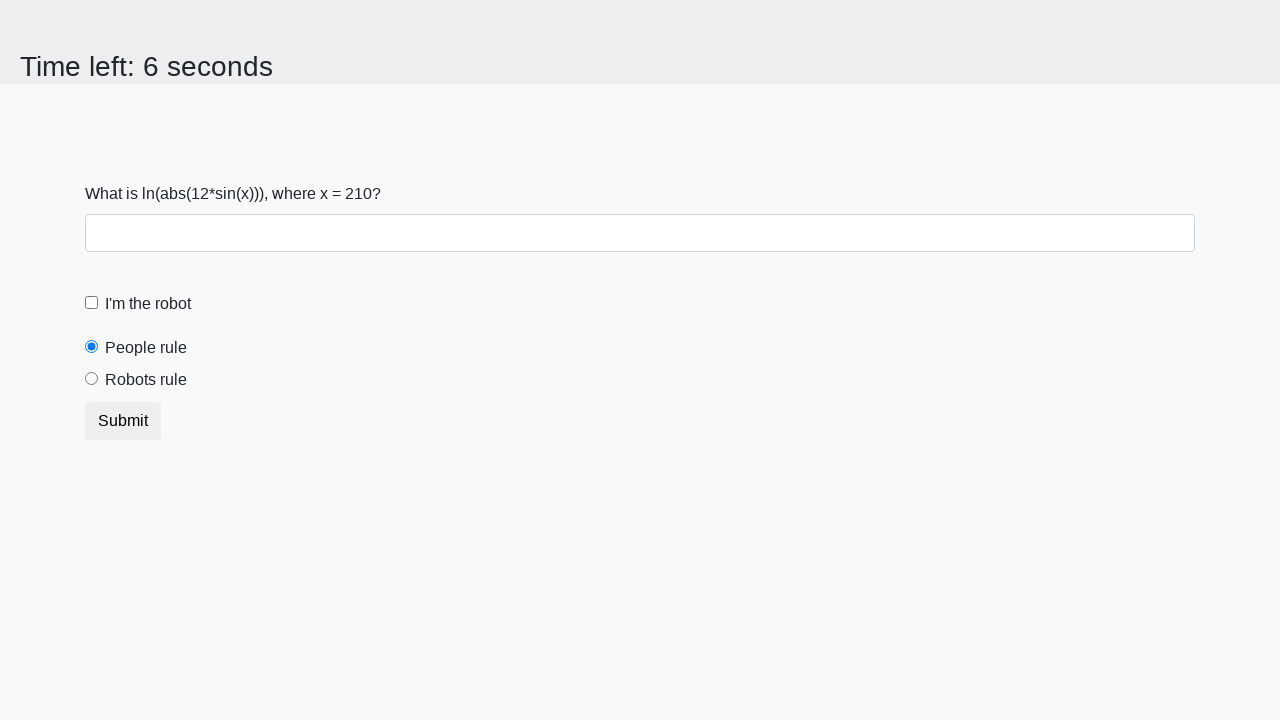

Entered calculated answer into #answer field on #answer
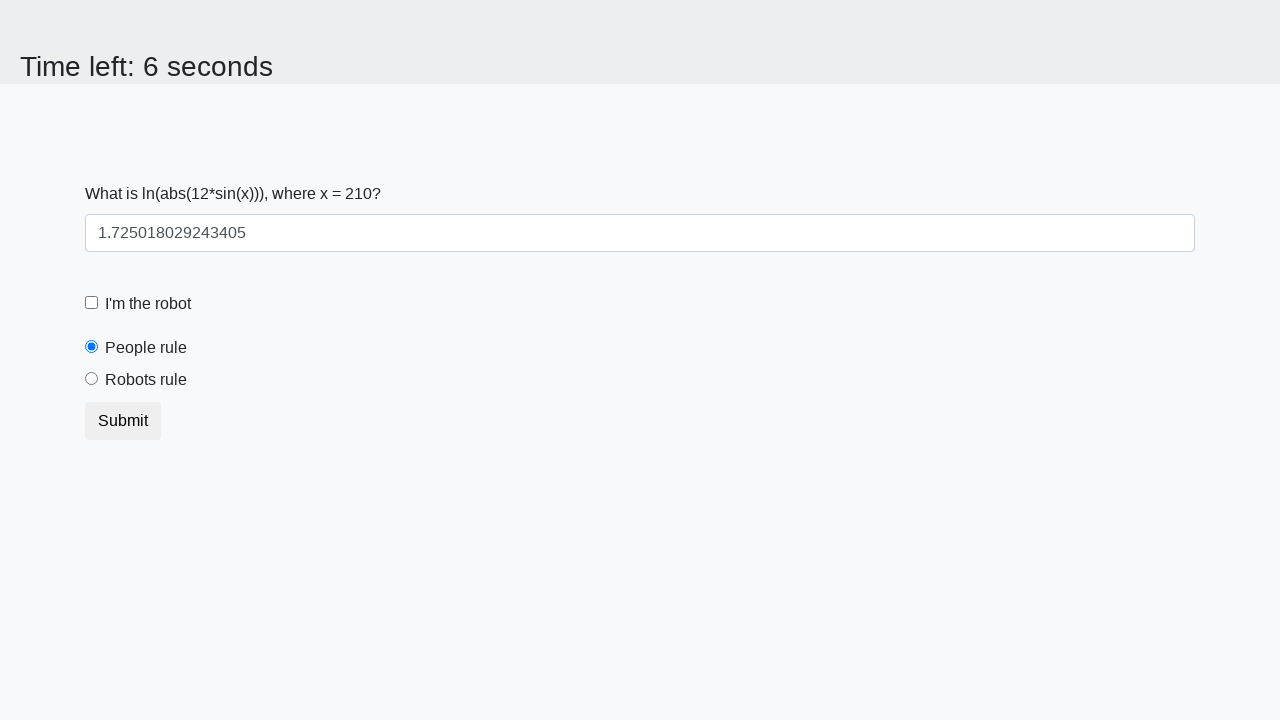

Clicked #robotCheckbox at (92, 303) on #robotCheckbox
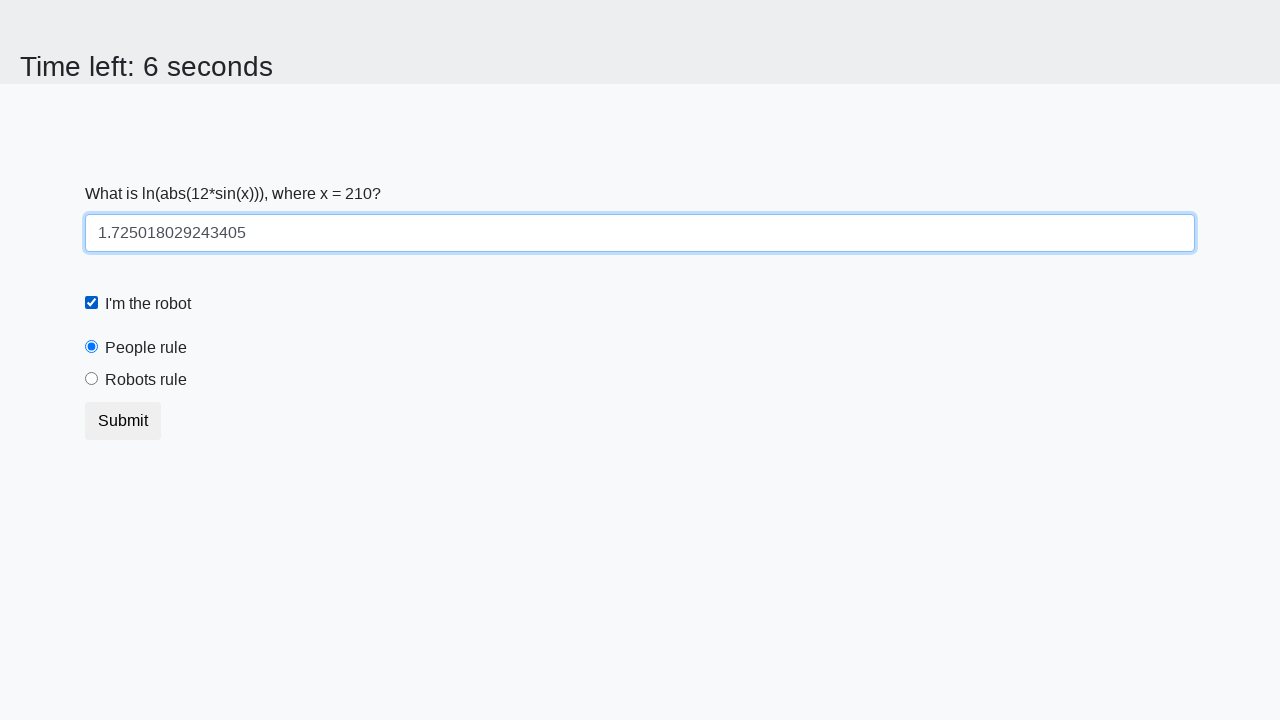

Clicked #robotsRule checkbox at (92, 379) on #robotsRule
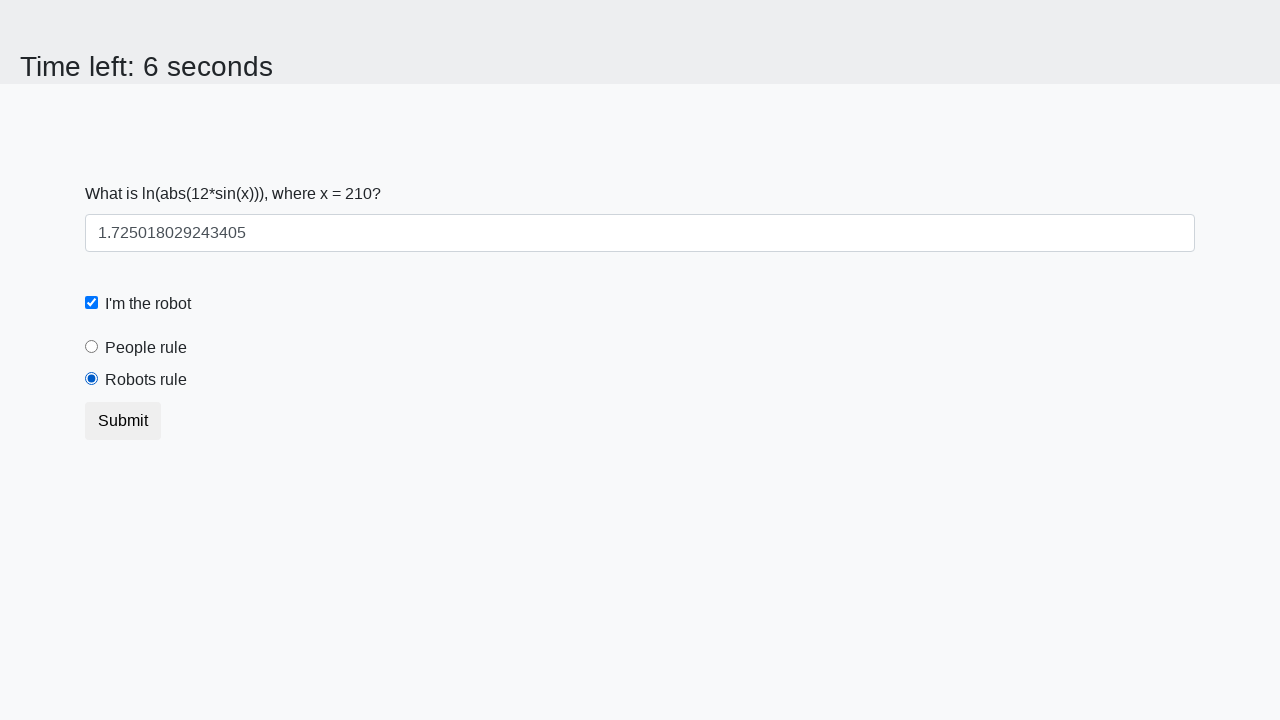

Clicked submit button with class .btn.btn-default at (123, 421) on .btn.btn-default
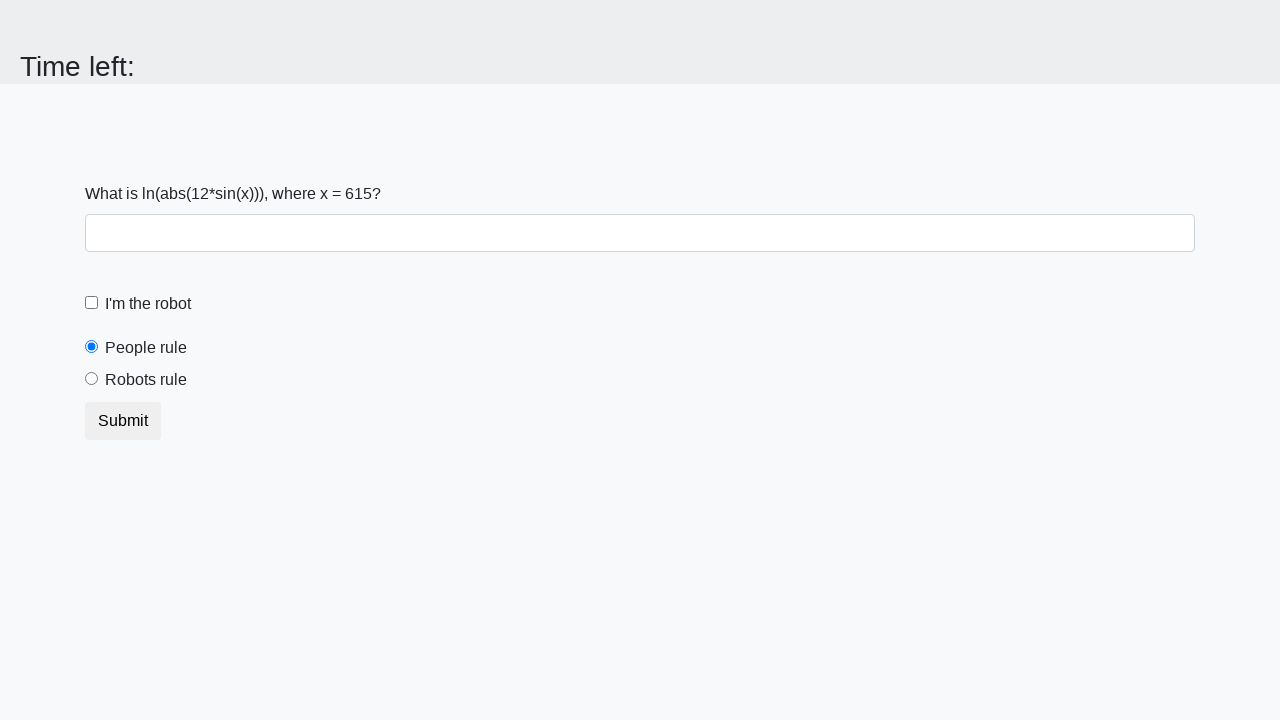

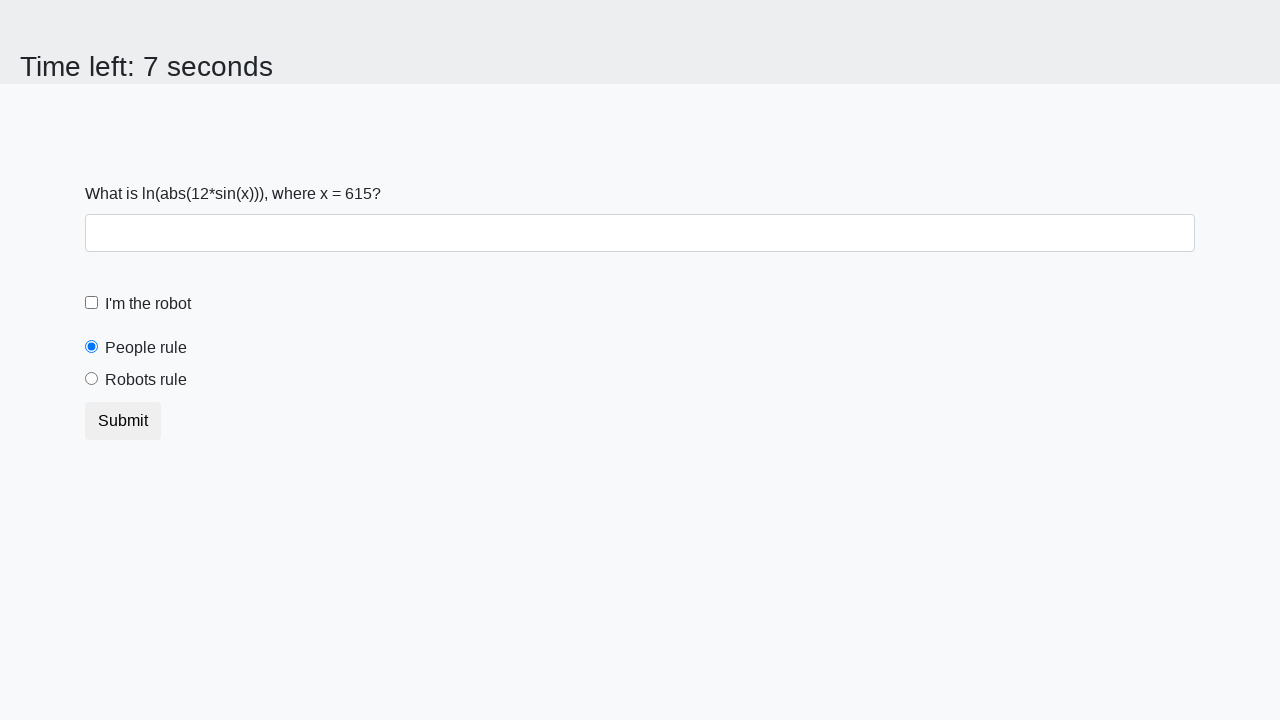